Navigates to the WebdriverIO website and retrieves the page title

Starting URL: https://webdriver.io

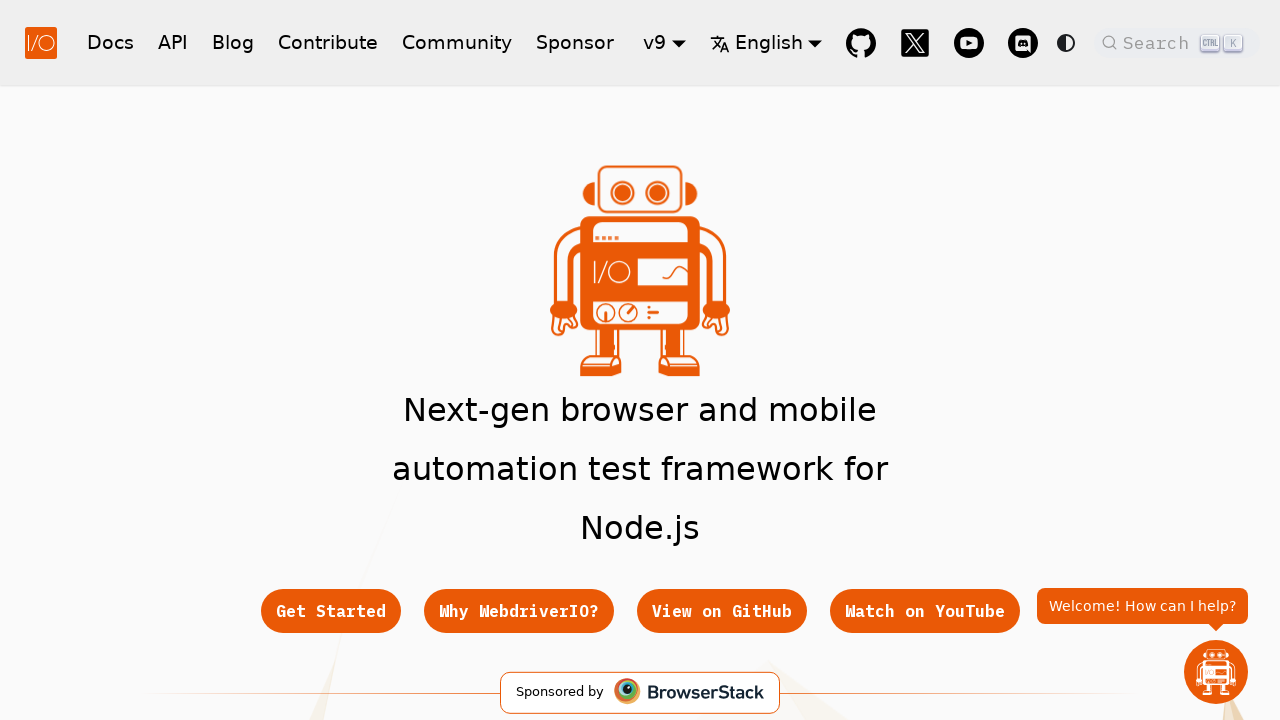

Retrieved page title from WebdriverIO website
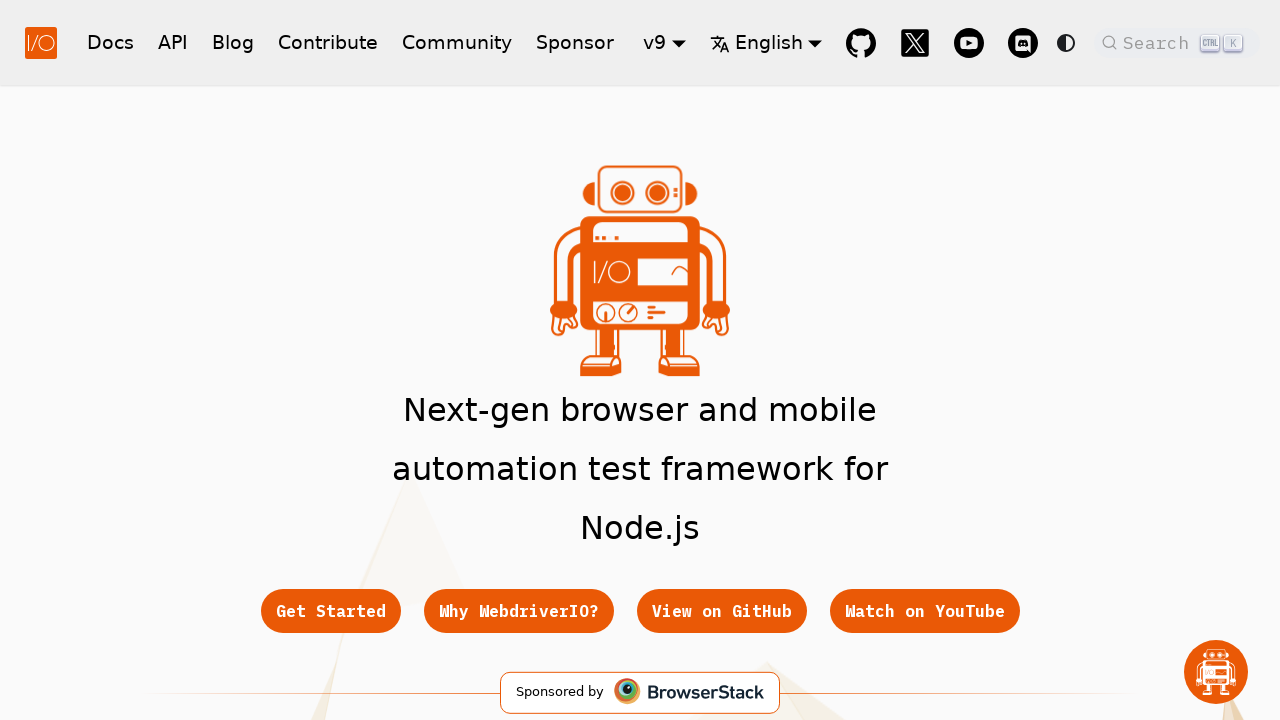

Printed page title to console
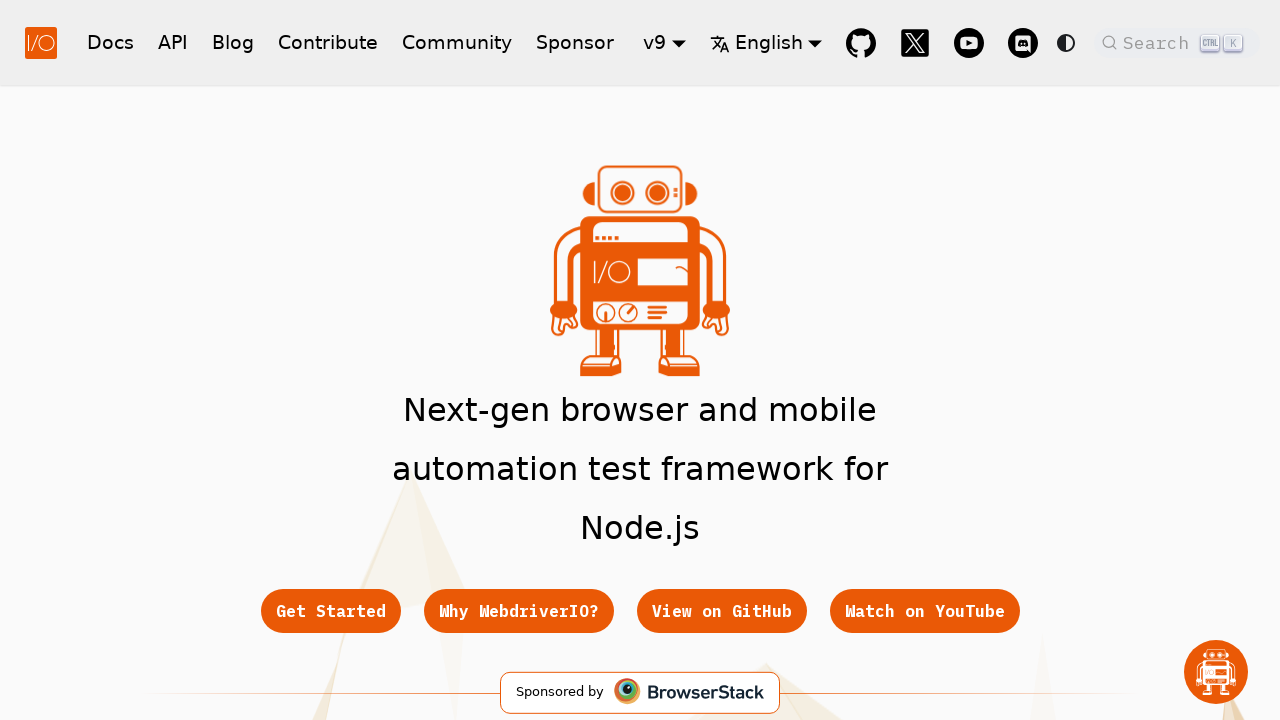

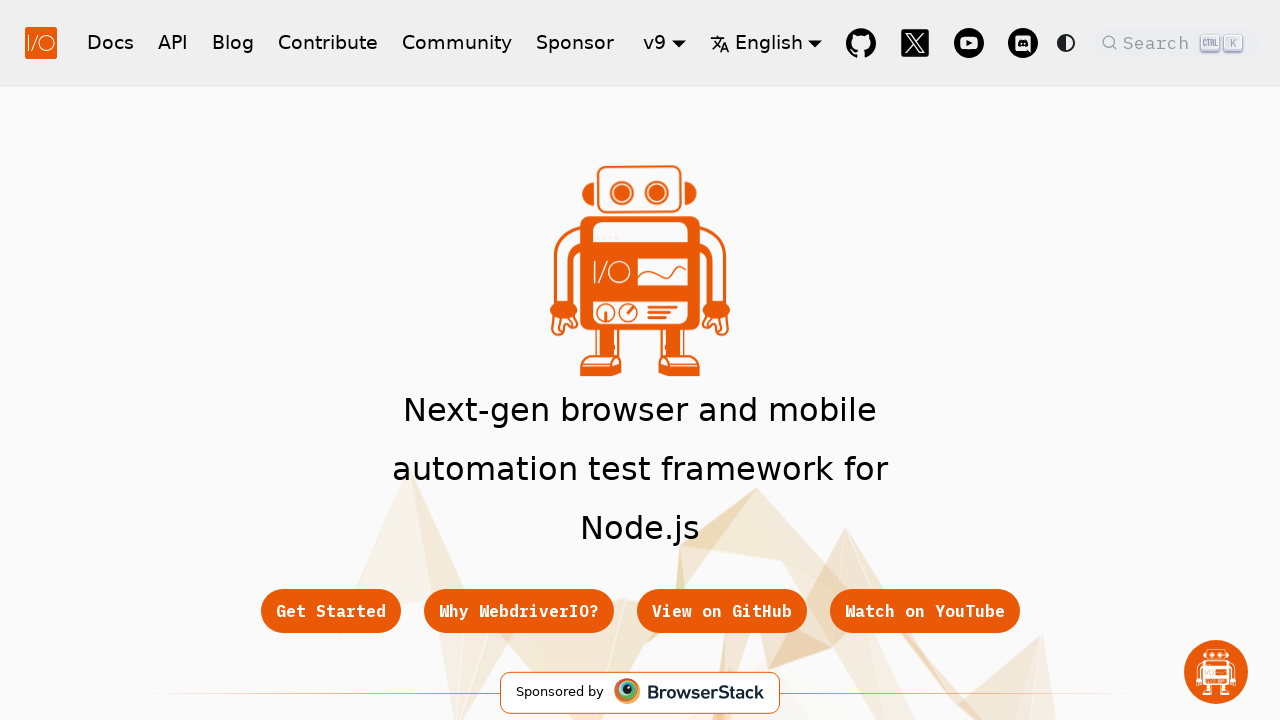